Demonstrates how to inject jQuery and jQuery Growl library into a webpage and display notification messages using JavaScript execution.

Starting URL: http://the-internet.herokuapp.com

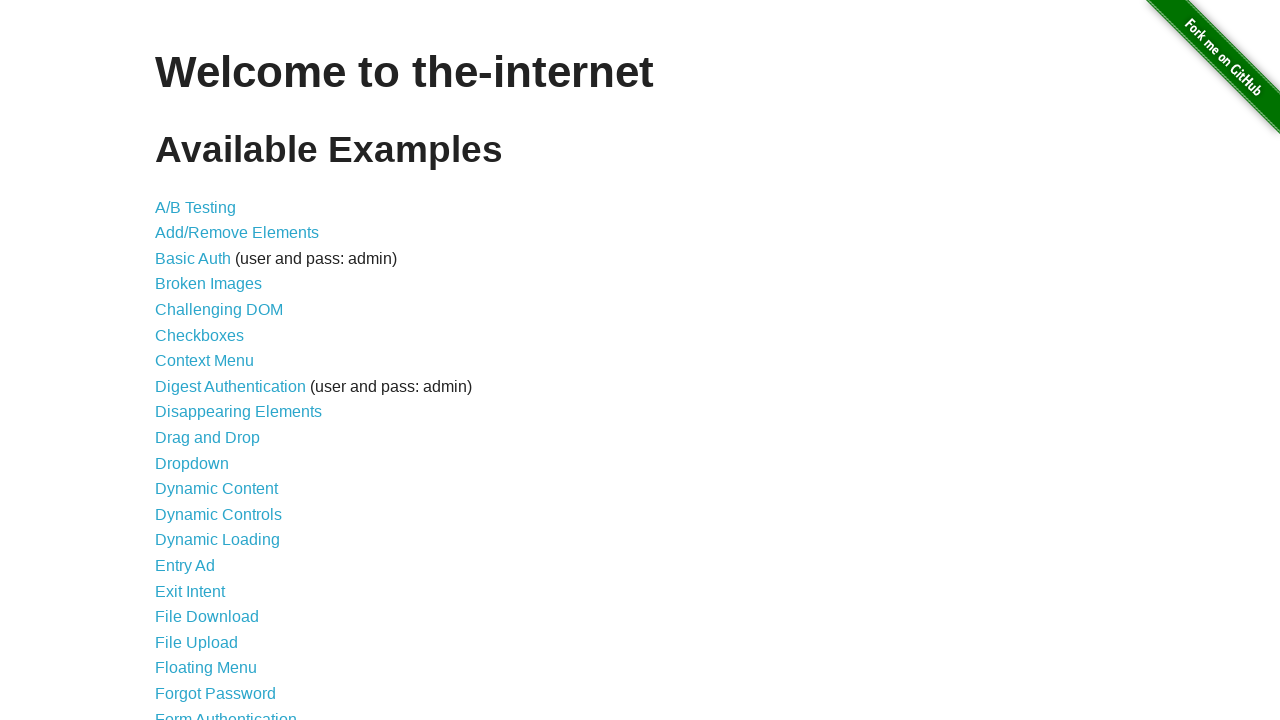

Injected jQuery library into the page
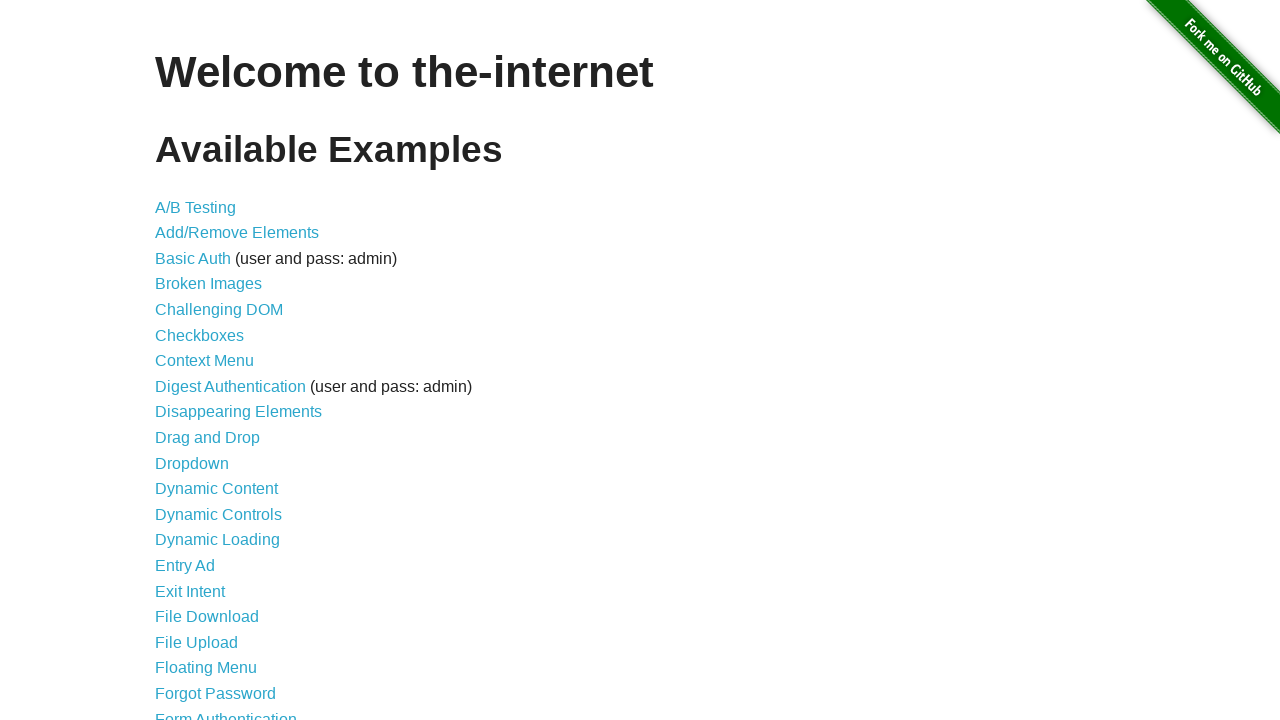

jQuery library loaded successfully
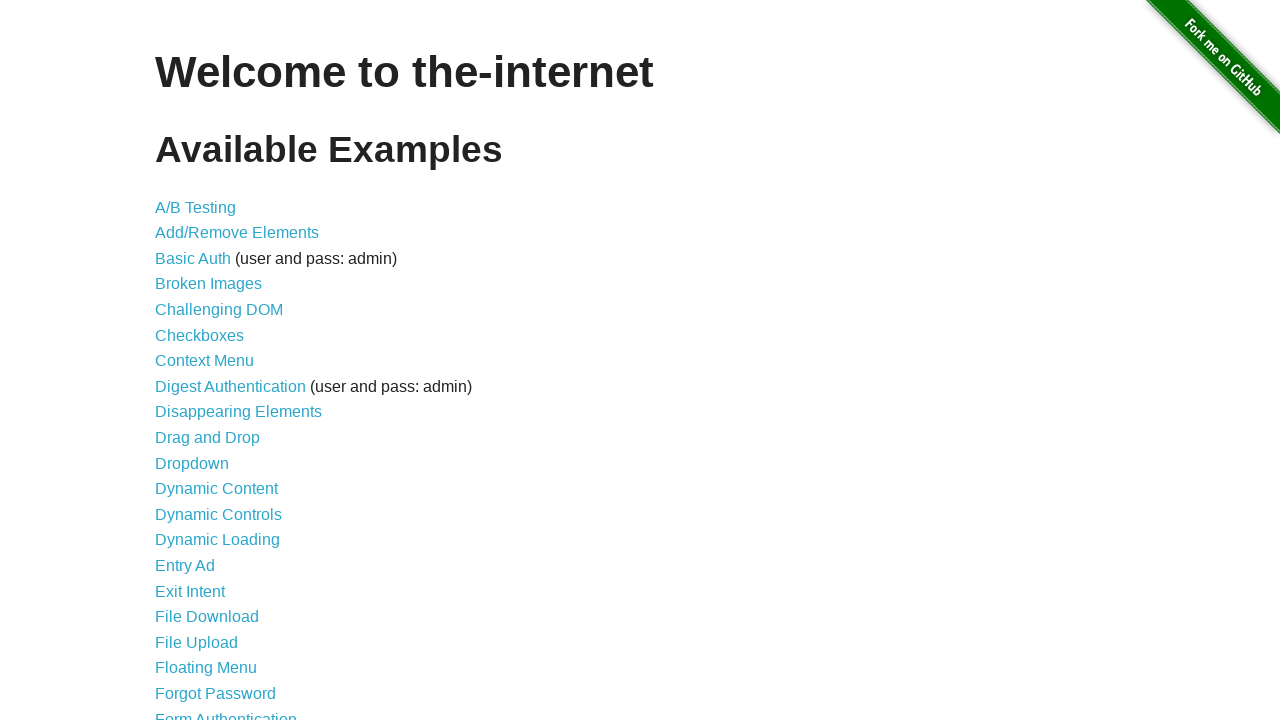

Loaded jQuery Growl library via getScript
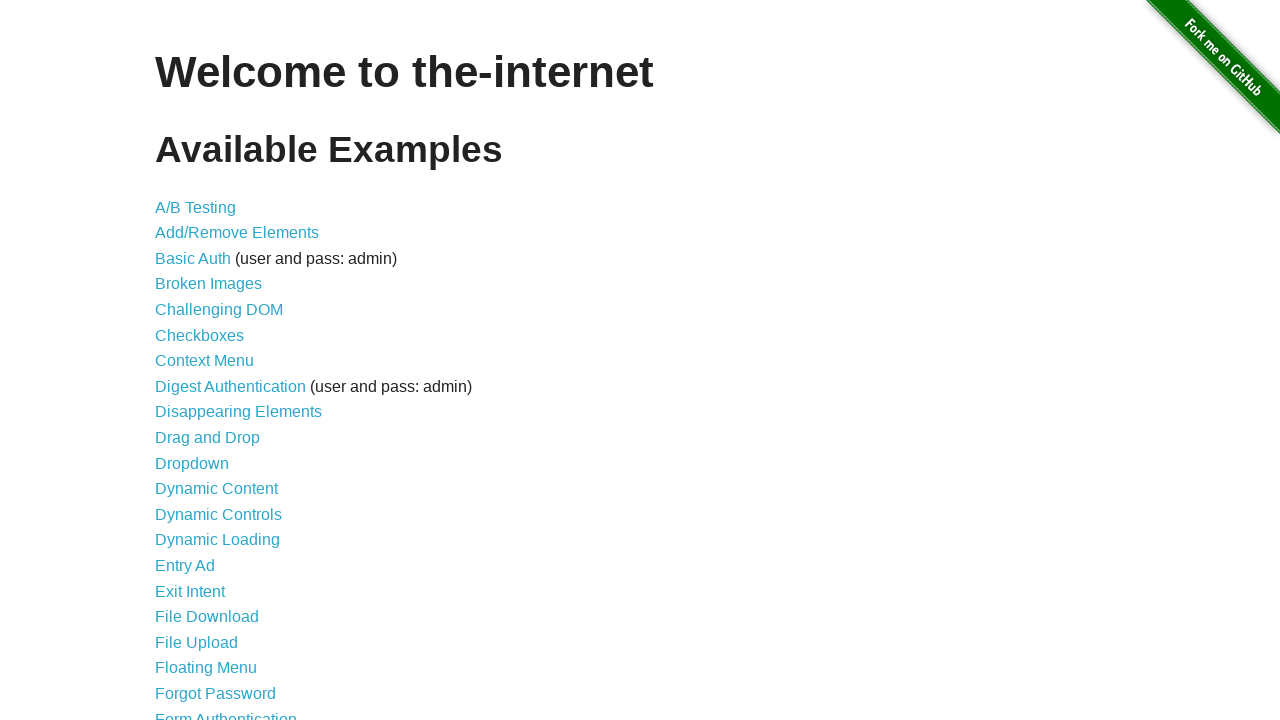

Injected jQuery Growl CSS stylesheet into page
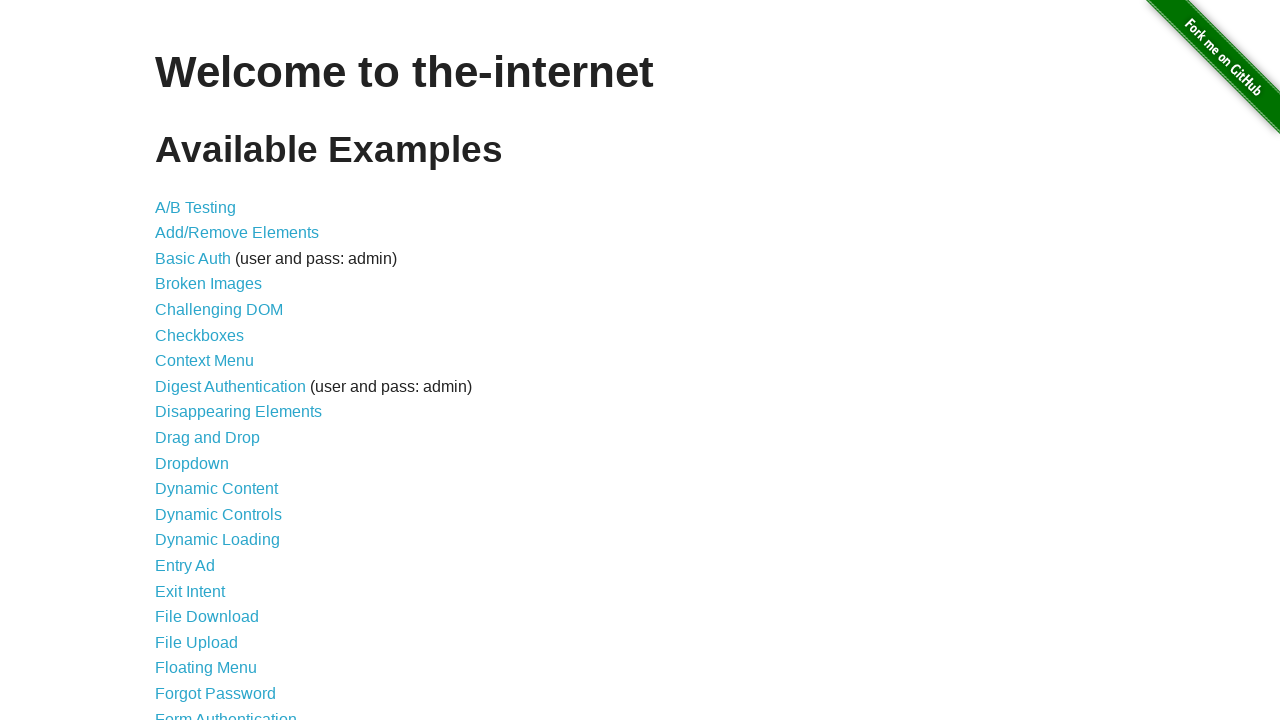

jQuery Growl library loaded and available
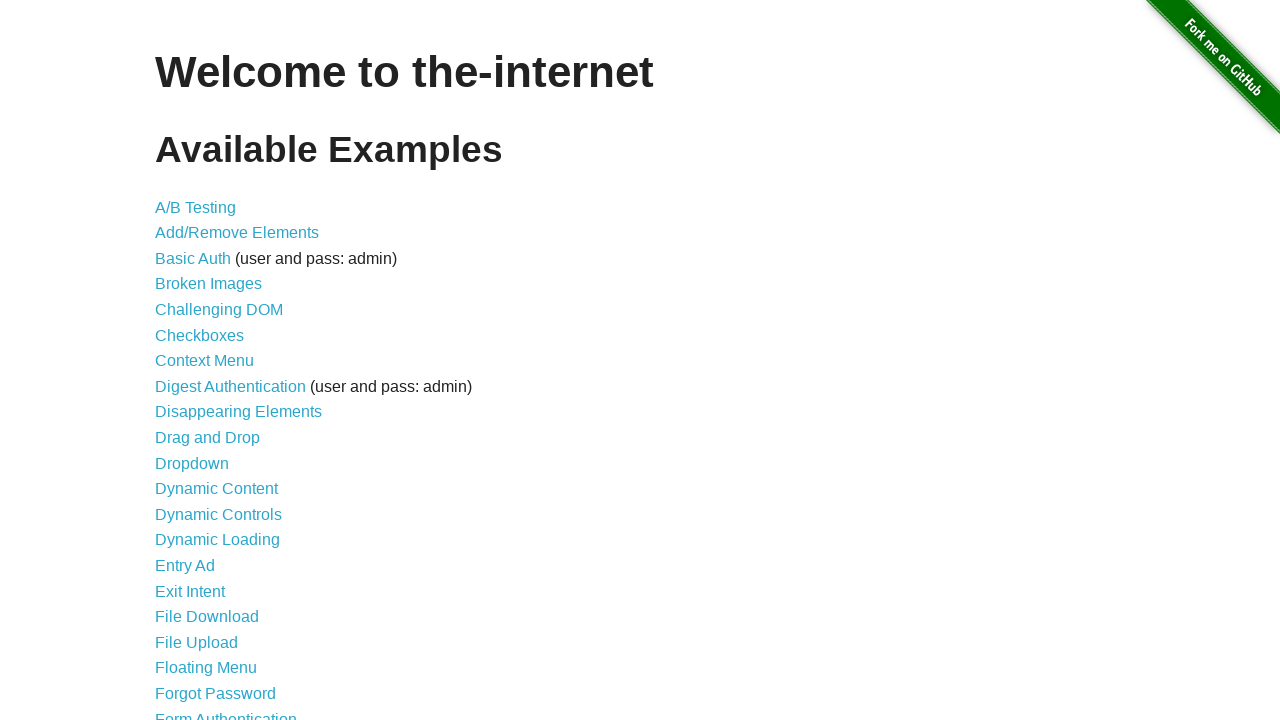

Displayed growl notification with title 'GET' and message '/'
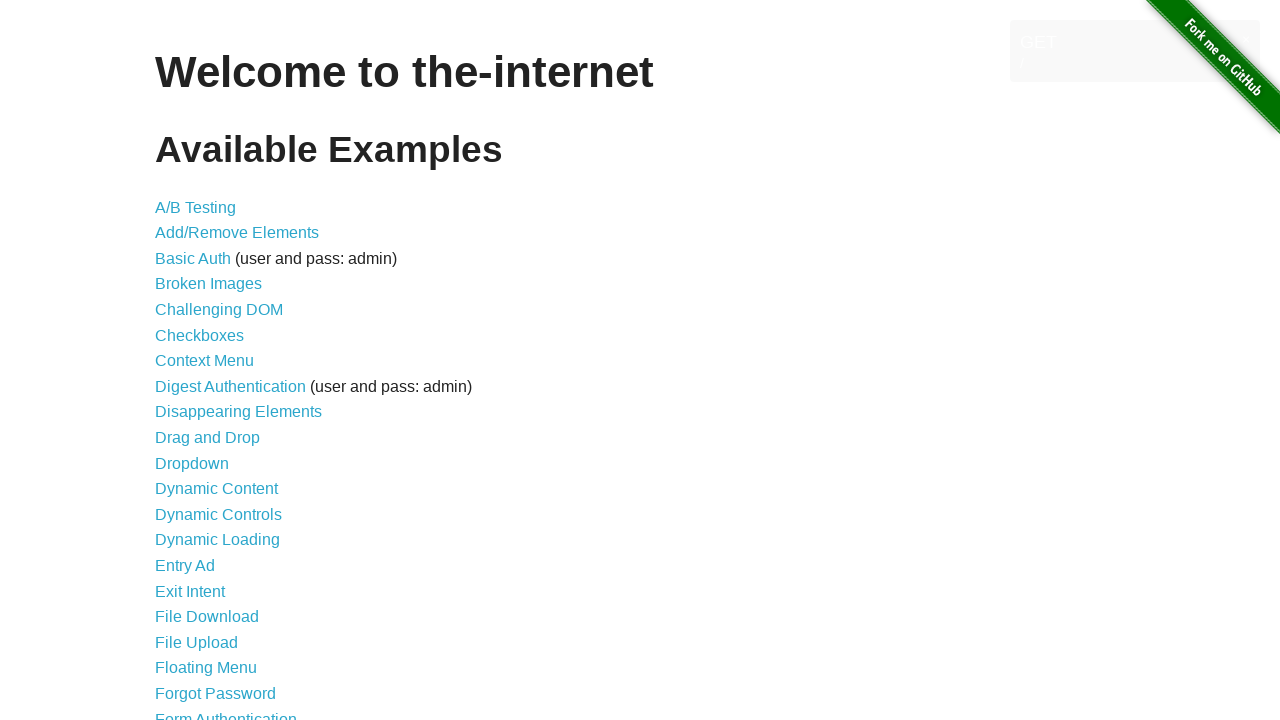

Growl notification message element is visible on the page
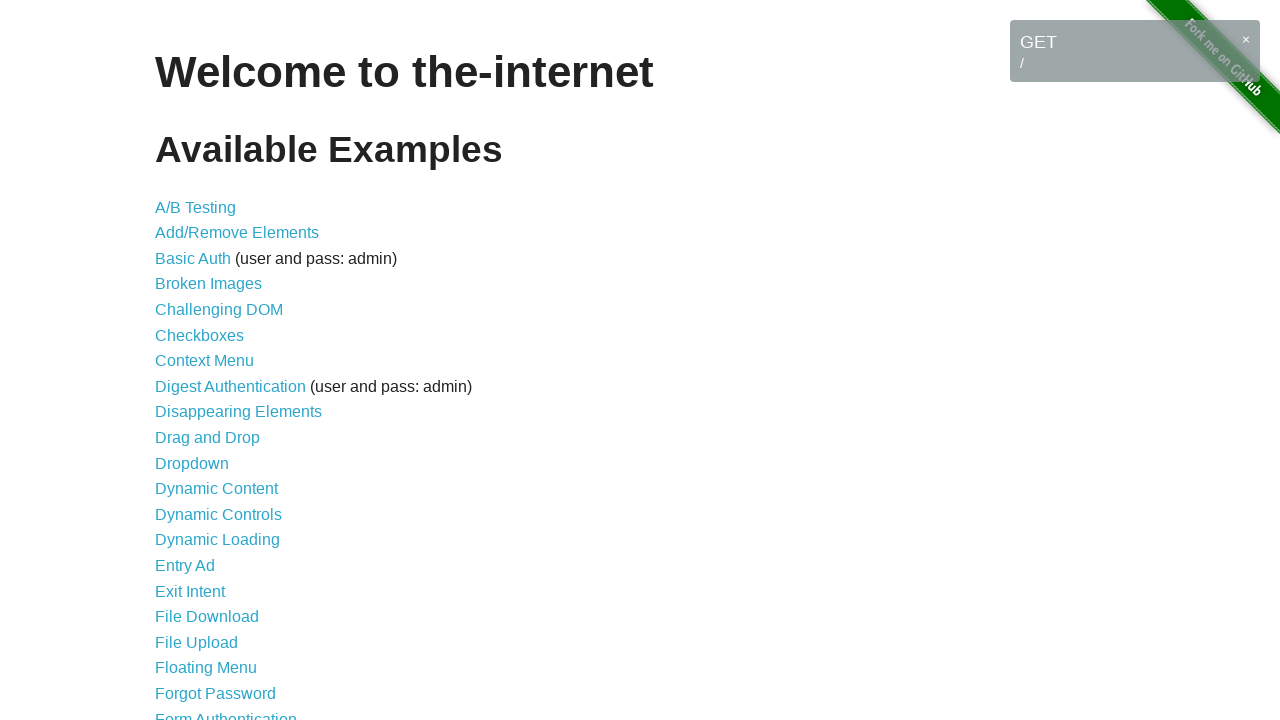

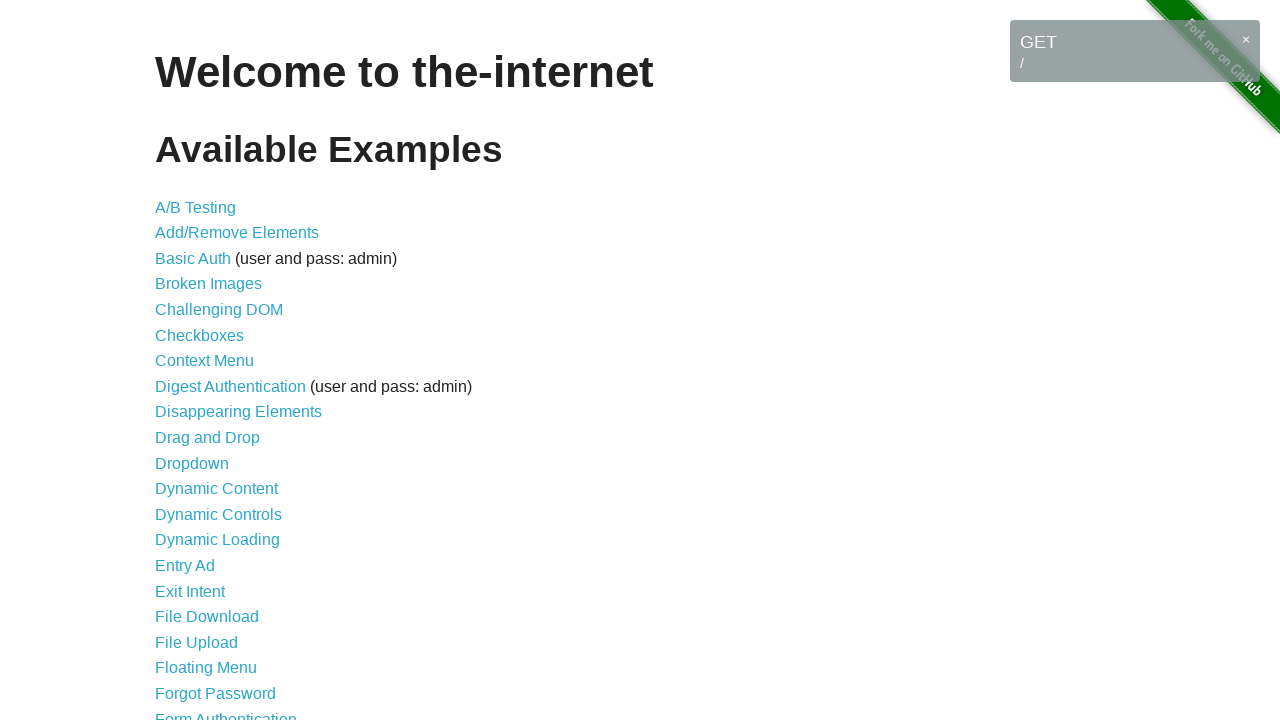